Tests basic alert handling by clicking a button that triggers an alert and accepting it

Starting URL: https://demoqa.com/alerts/

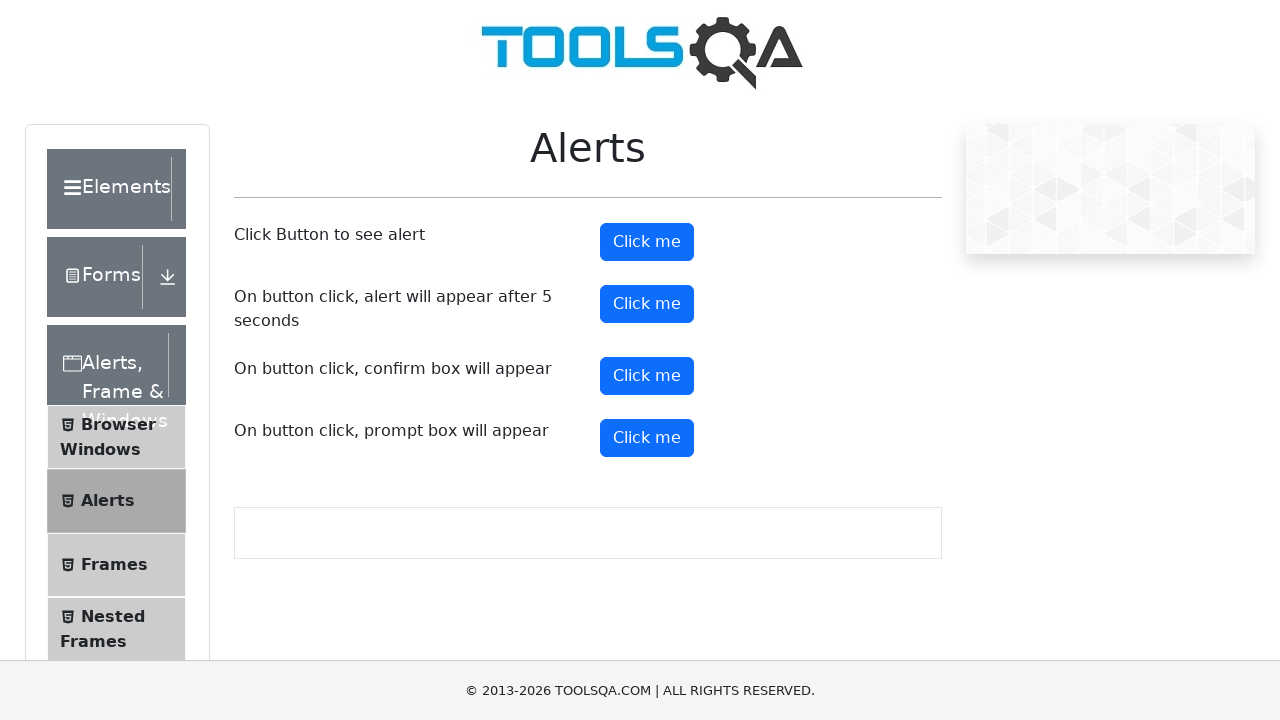

Navigated to alerts demo page
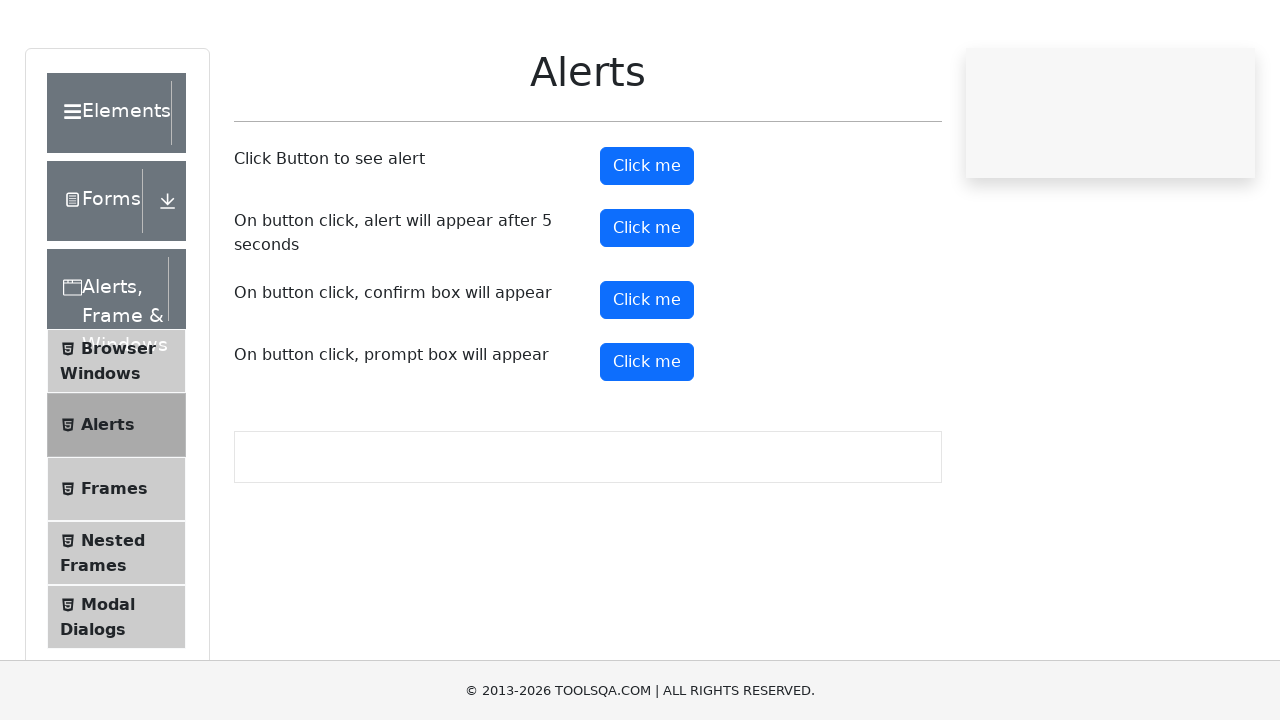

Clicked alert button to trigger alert dialog at (647, 242) on #alertButton
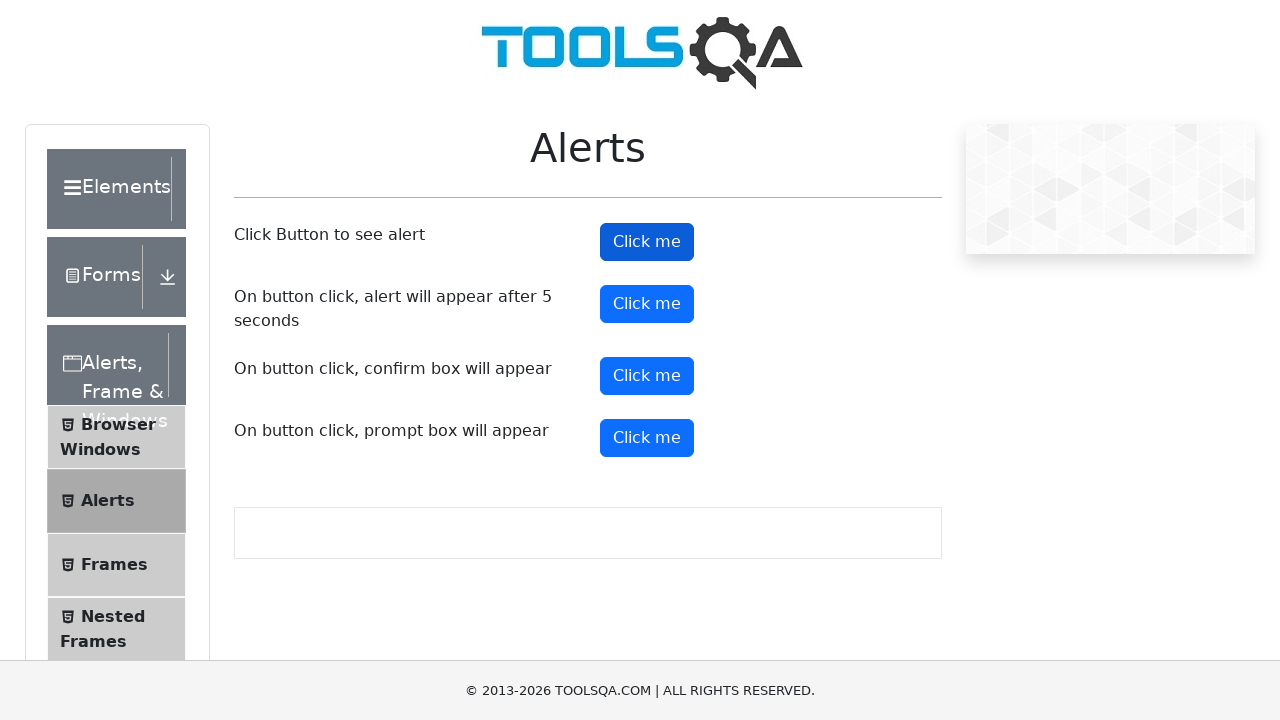

Set up dialog handler to accept alert
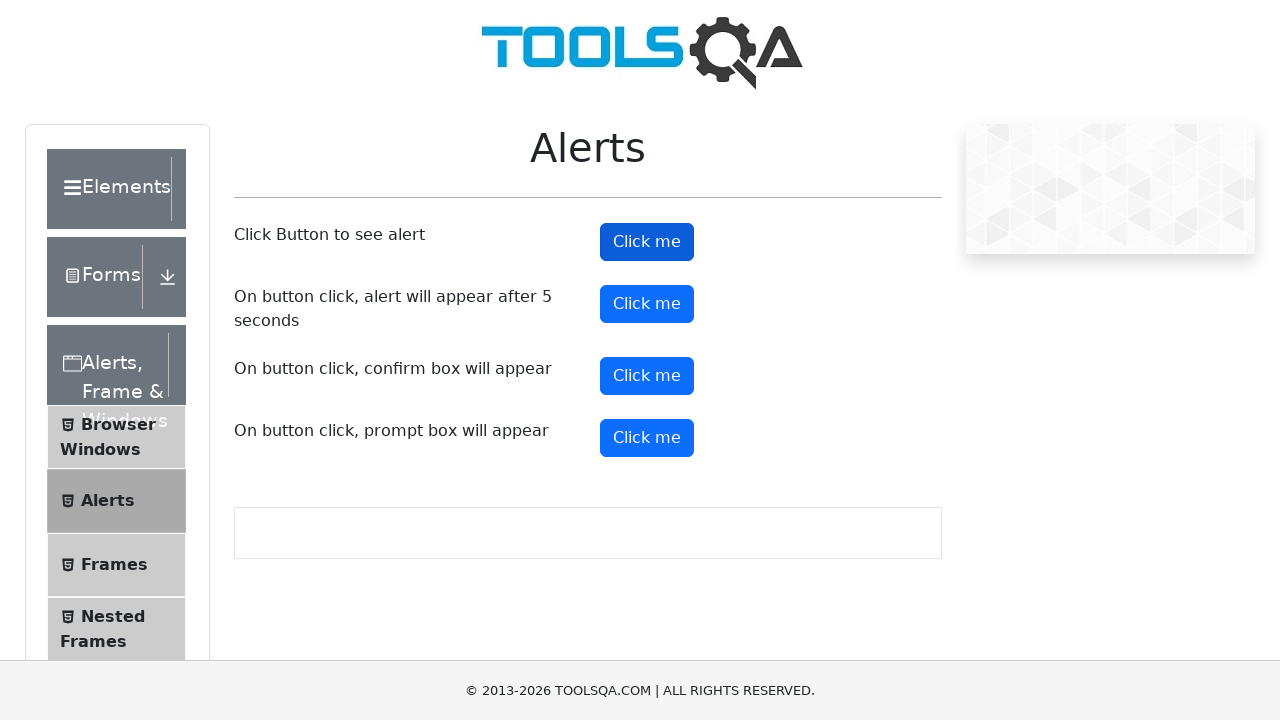

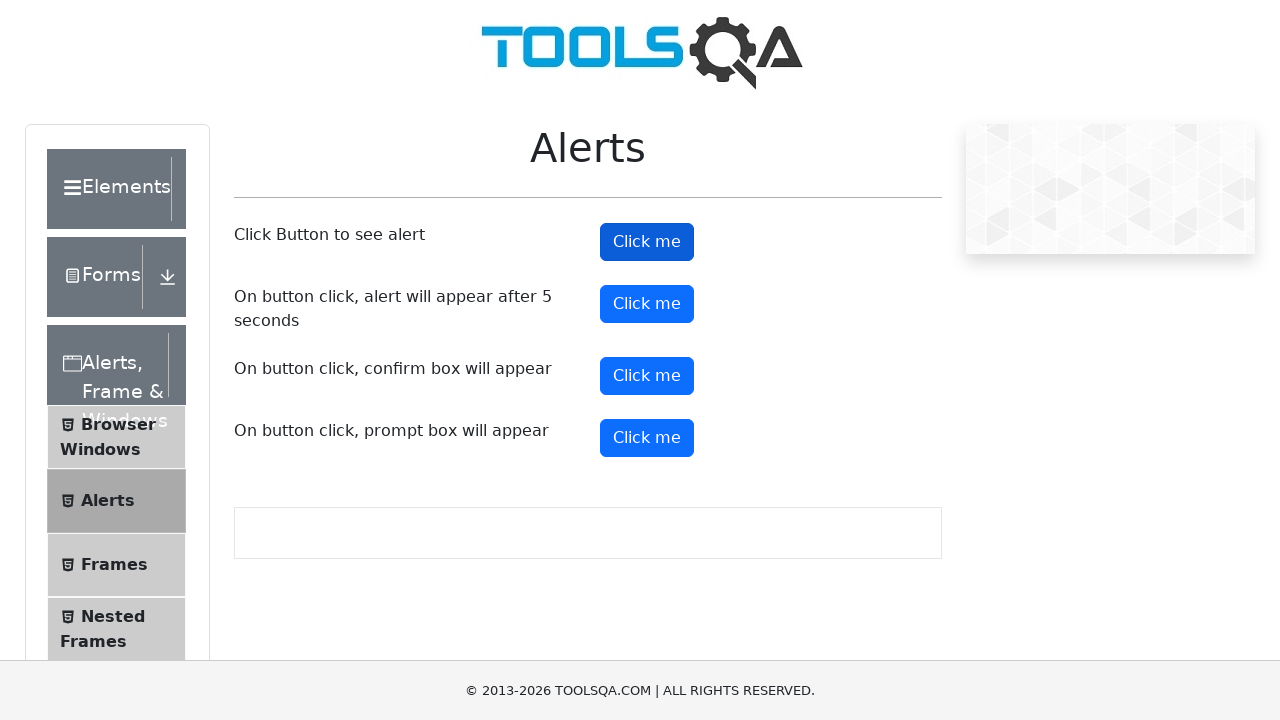